Tests shopping cart functionality by finding and adding specific vegetables (Cucumber, Beetroot, Brocolli, Beans) to the cart

Starting URL: https://rahulshettyacademy.com/seleniumPractise/#/

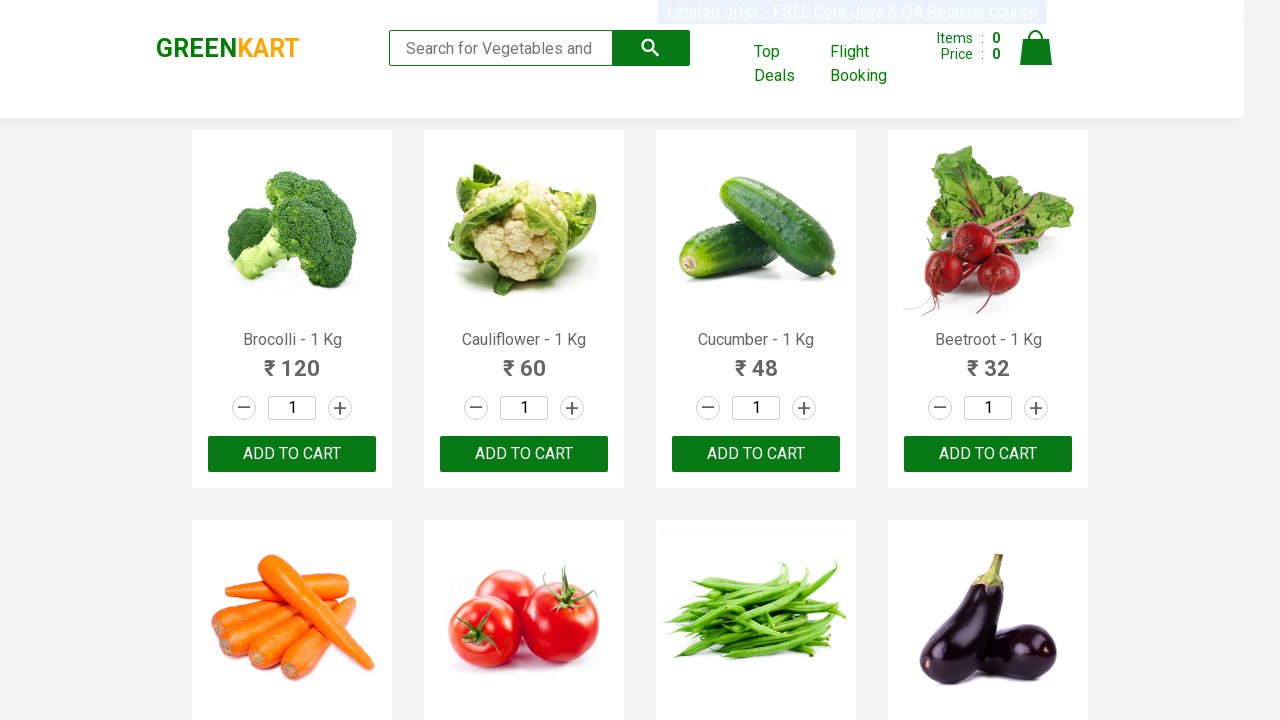

Waited for product names to load
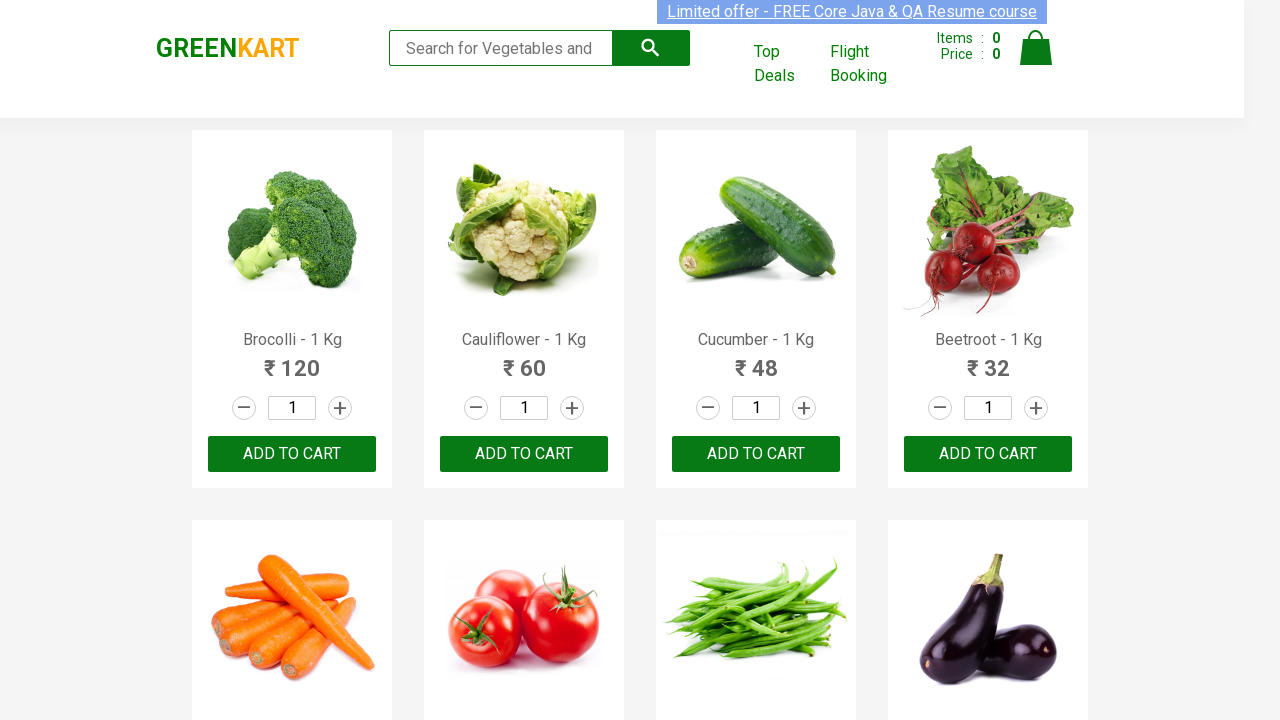

Retrieved all product name elements
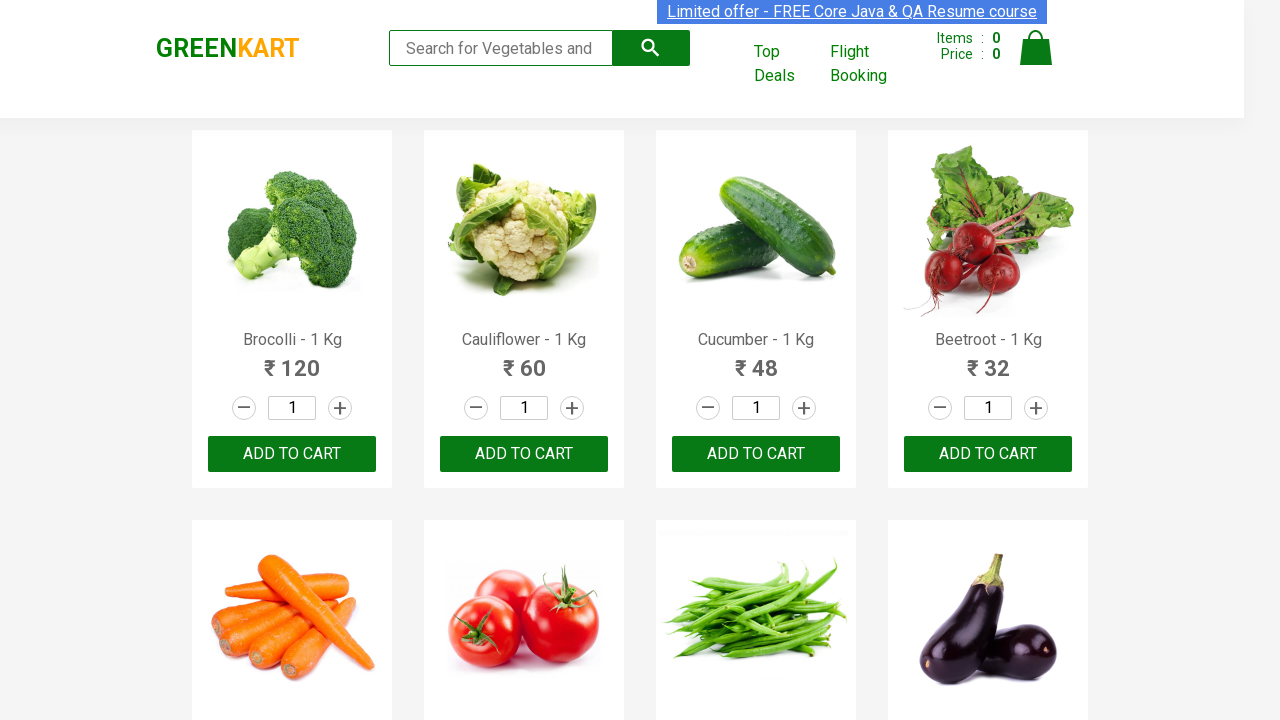

Added Brocolli to cart at (292, 454) on div.product-action >> nth=0
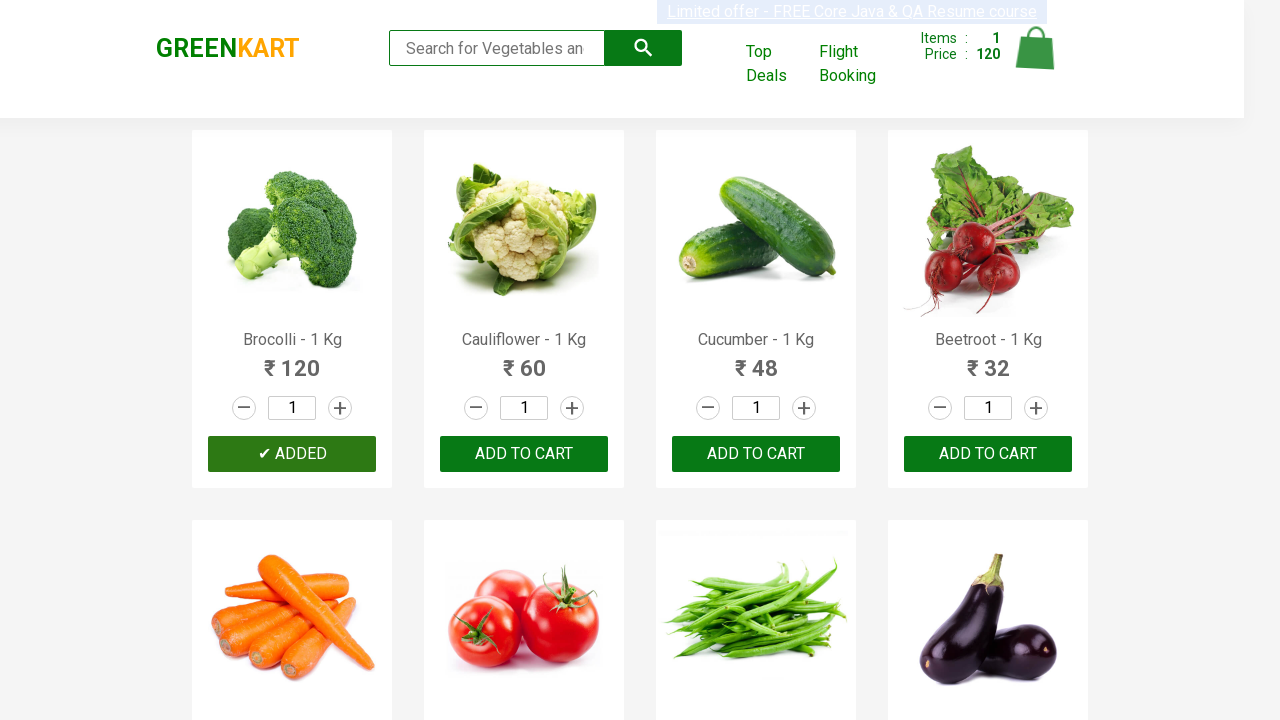

Added Cucumber to cart at (756, 454) on div.product-action >> nth=2
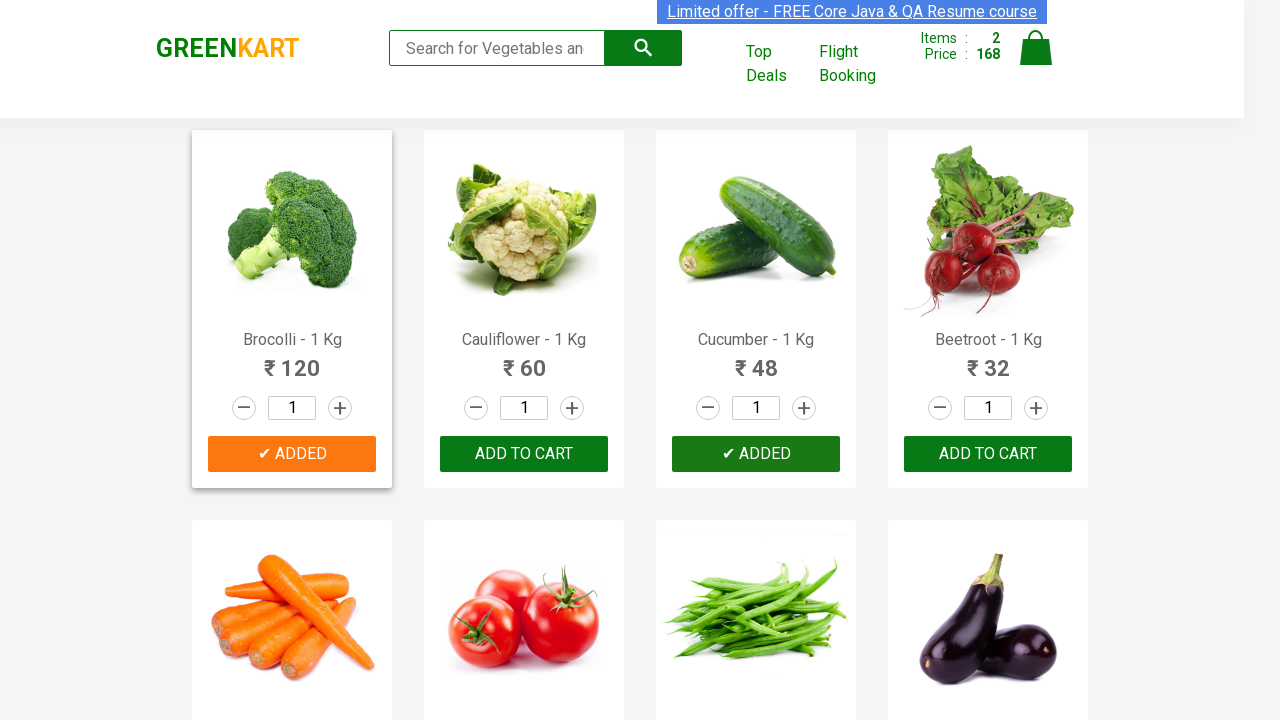

Added Beetroot to cart at (988, 454) on div.product-action >> nth=3
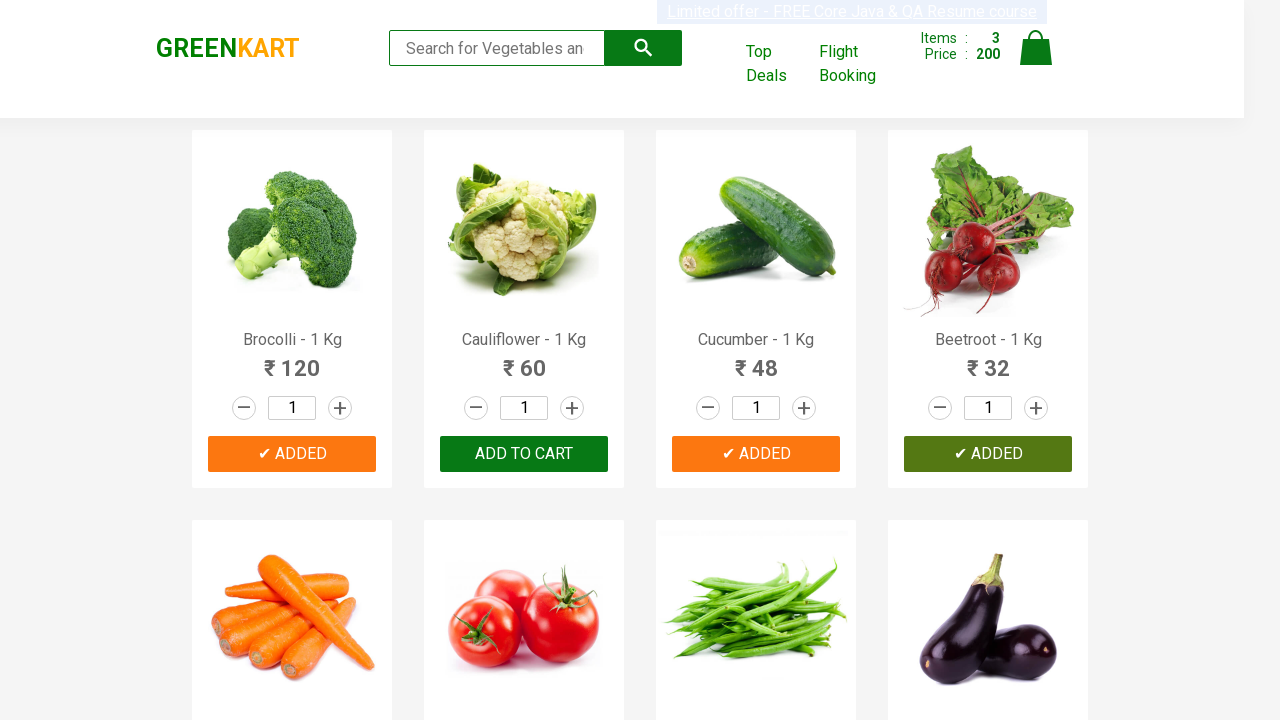

Added Beans to cart at (756, 360) on div.product-action >> nth=6
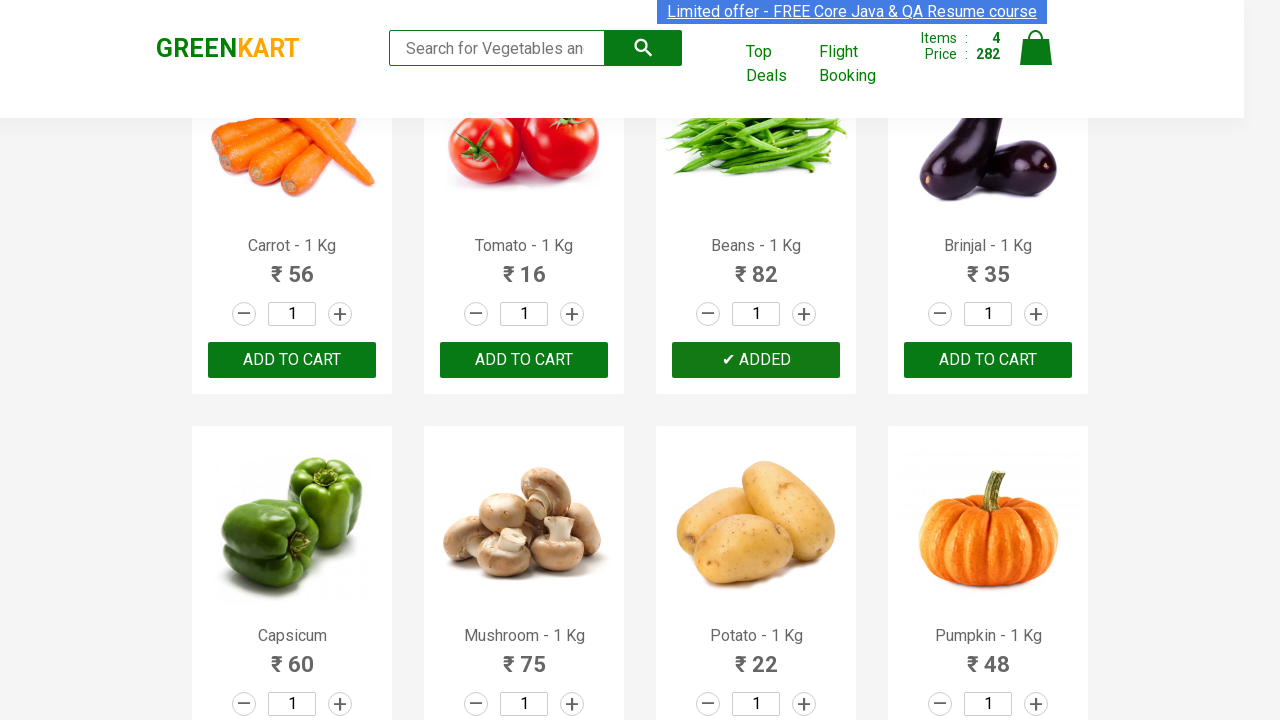

Successfully added all 4 items to cart (Cucumber, Beetroot, Brocolli, Beans)
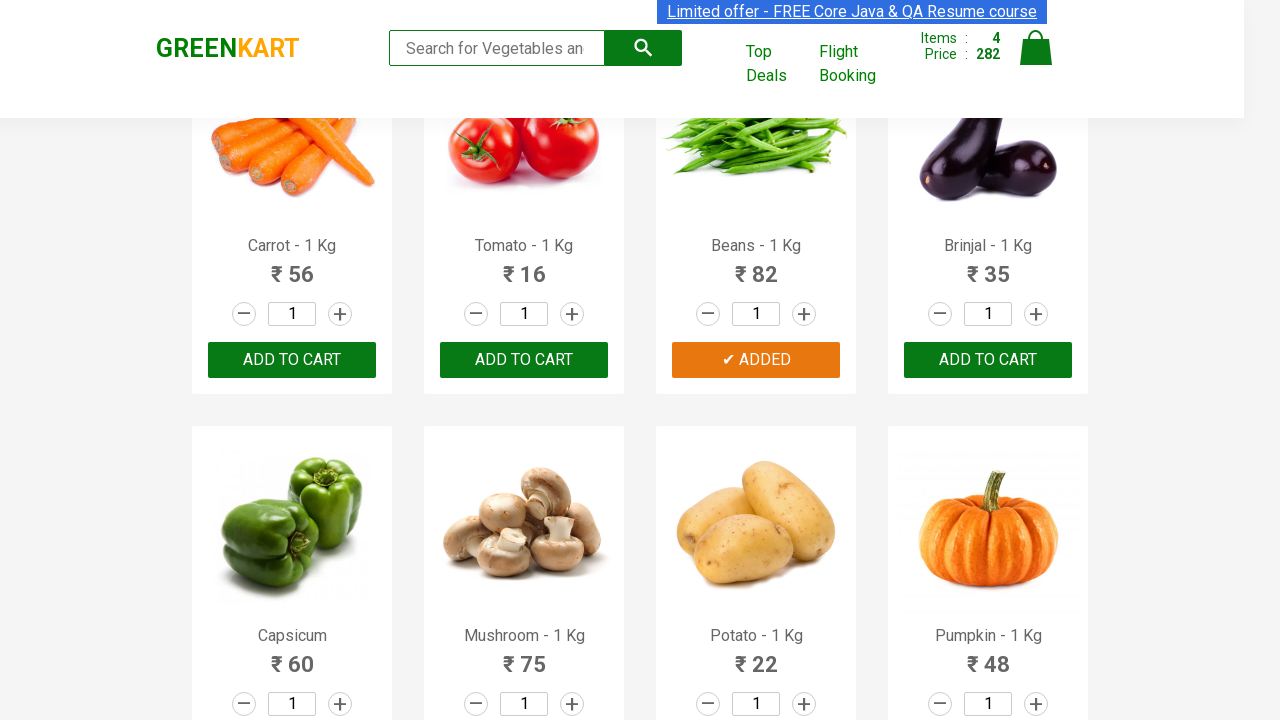

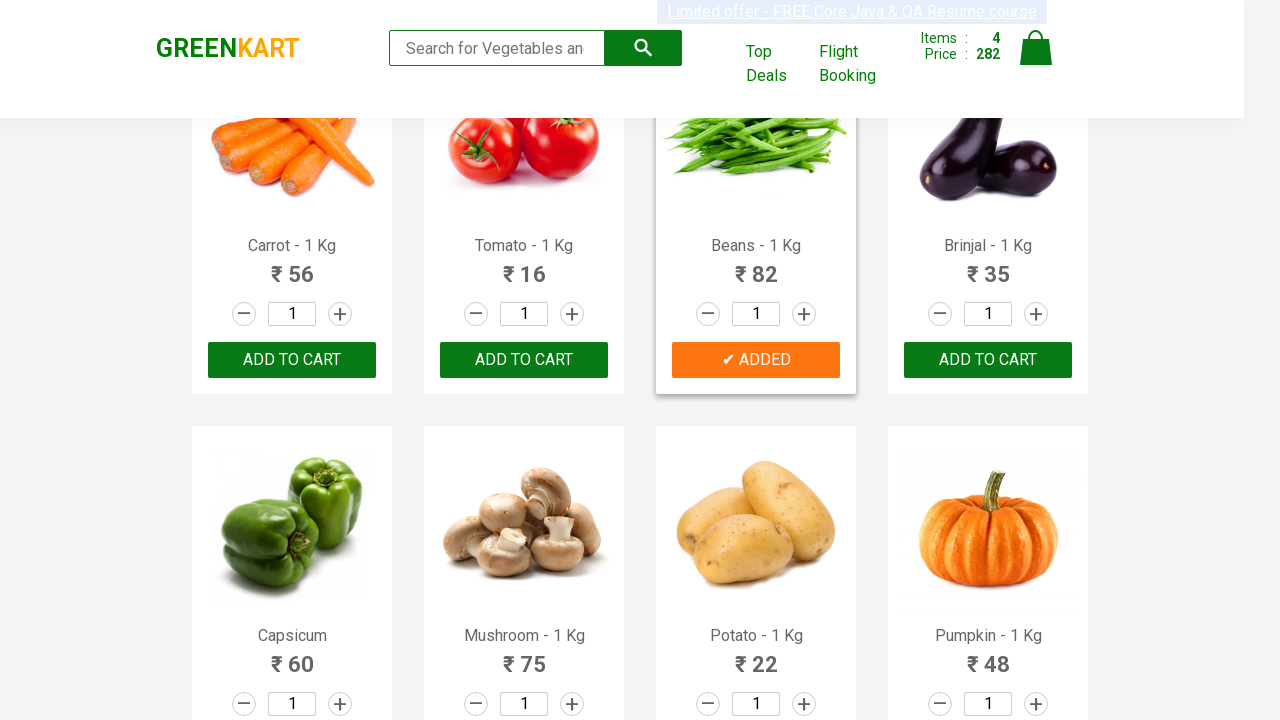